Verifies that avatar images and text blocks are visible on the dynamic content page

Starting URL: http://the-internet.herokuapp.com/dynamic_content

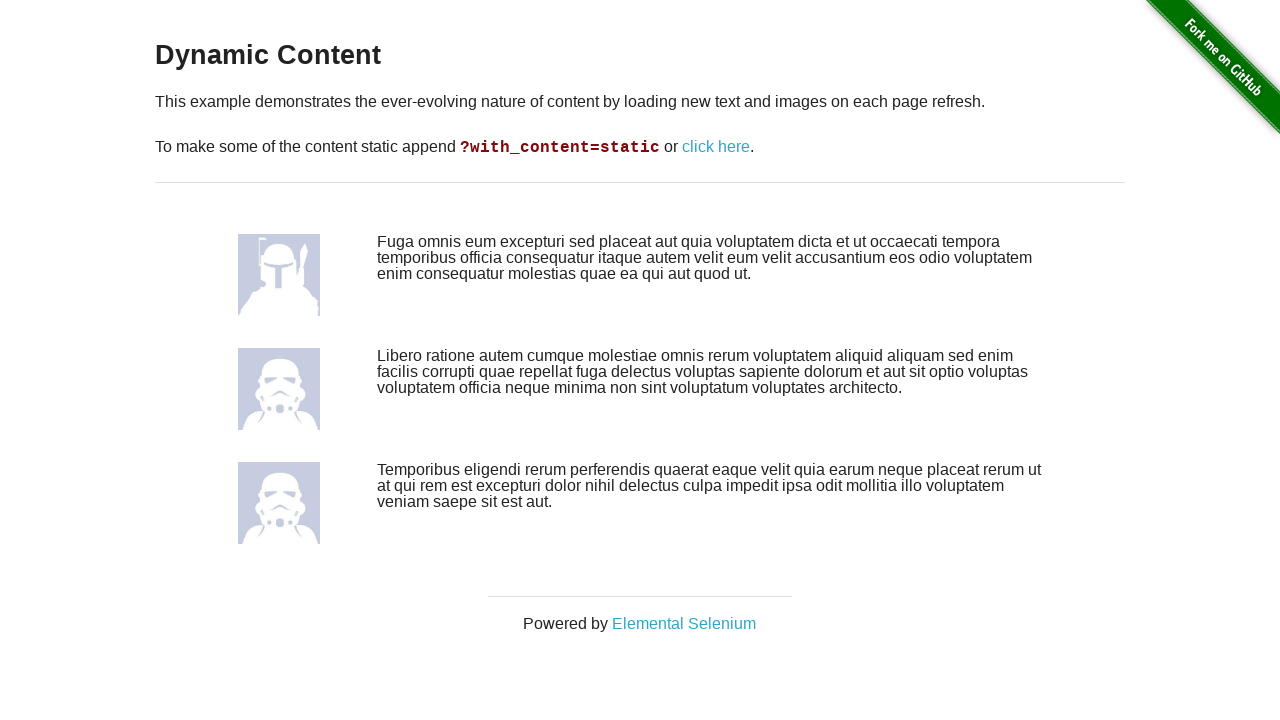

Navigated to dynamic content page
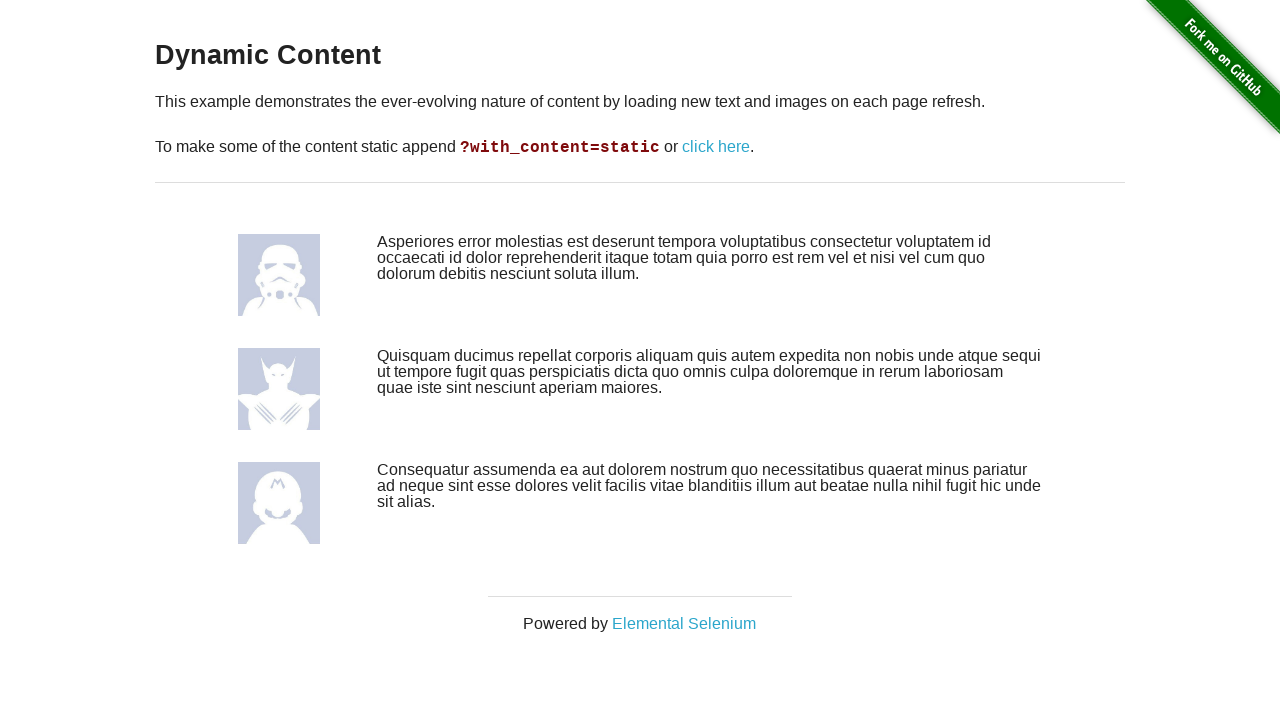

Avatar images are visible on the page
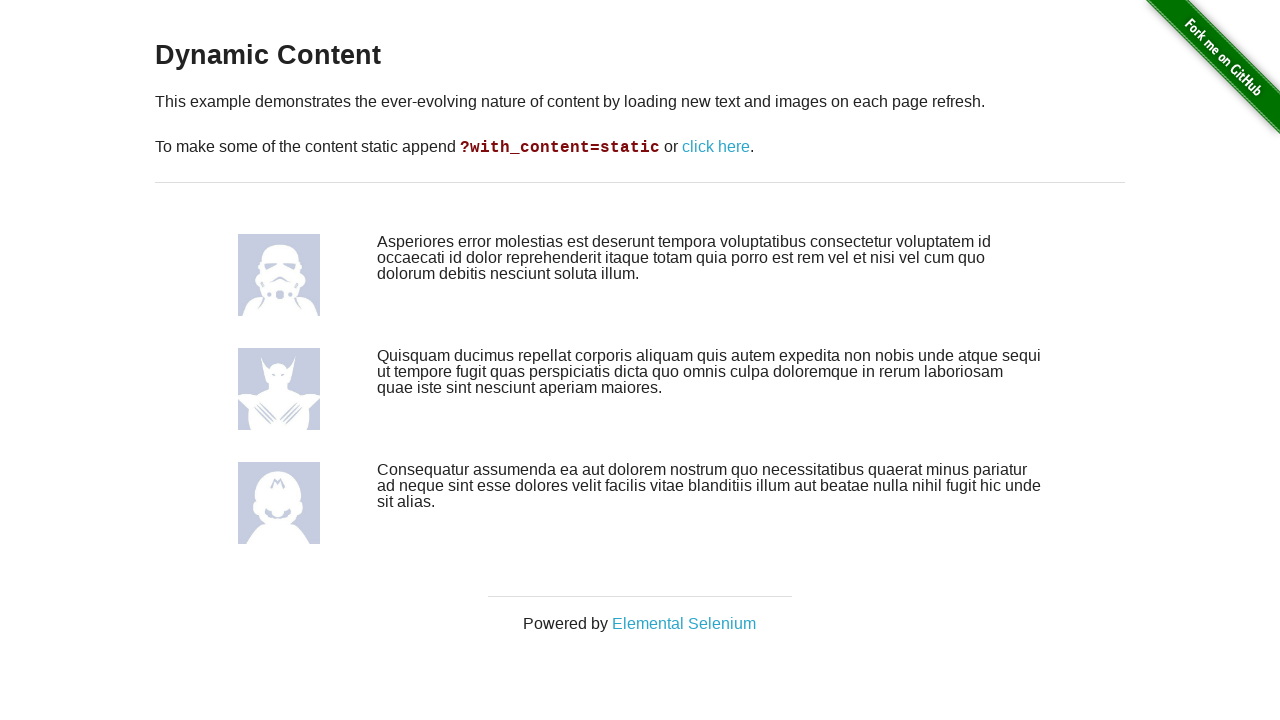

Text blocks are visible on the page
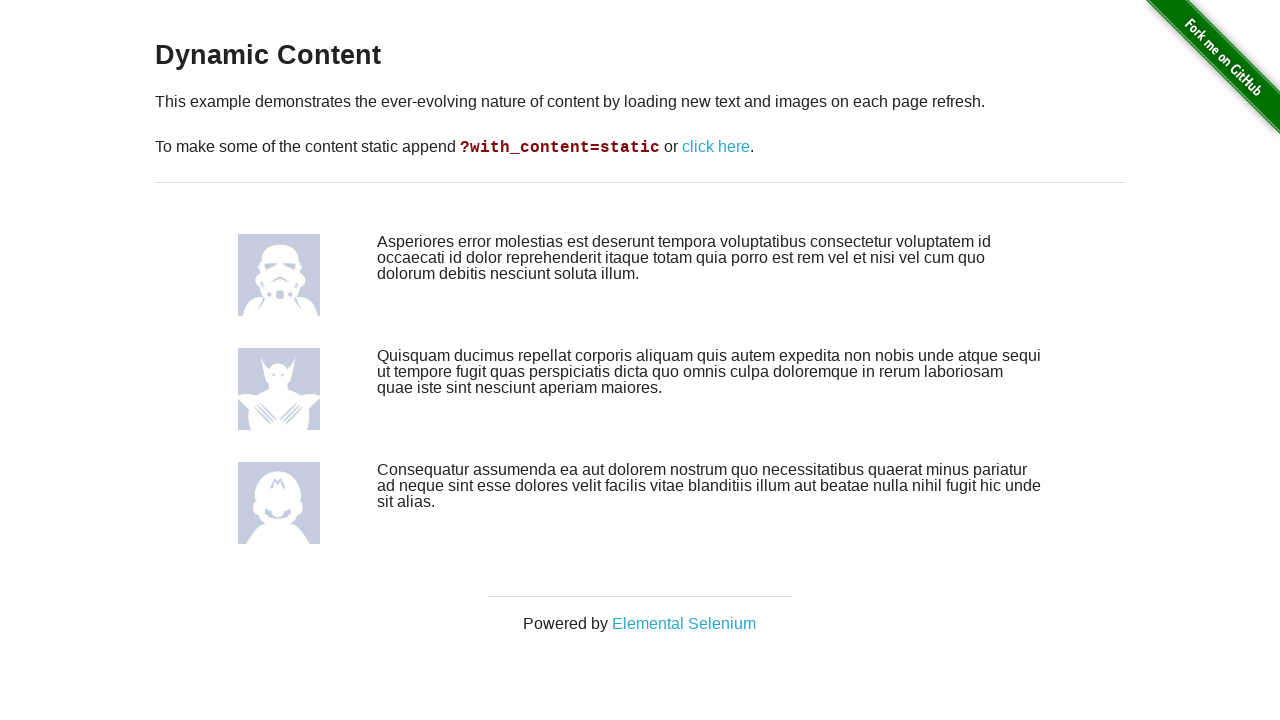

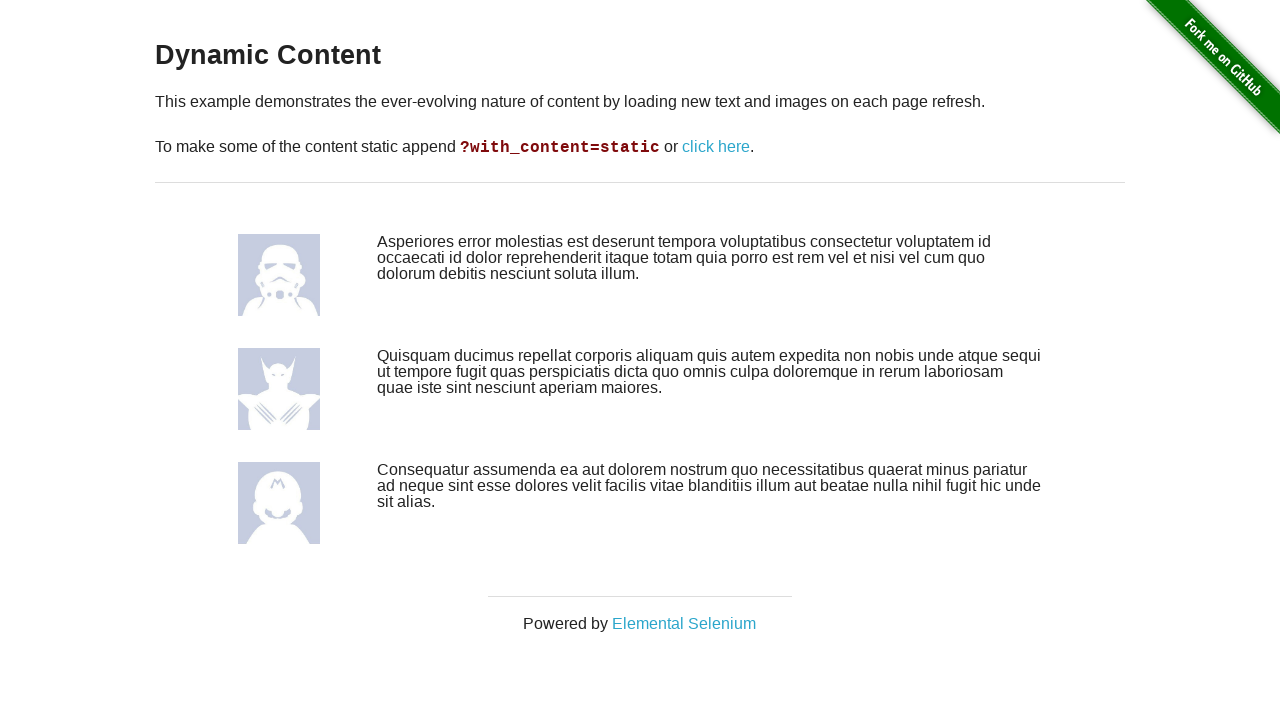